Tests that the Rallly homepage loads correctly and verifies the page title contains the expected text.

Starting URL: https://rallly.co/

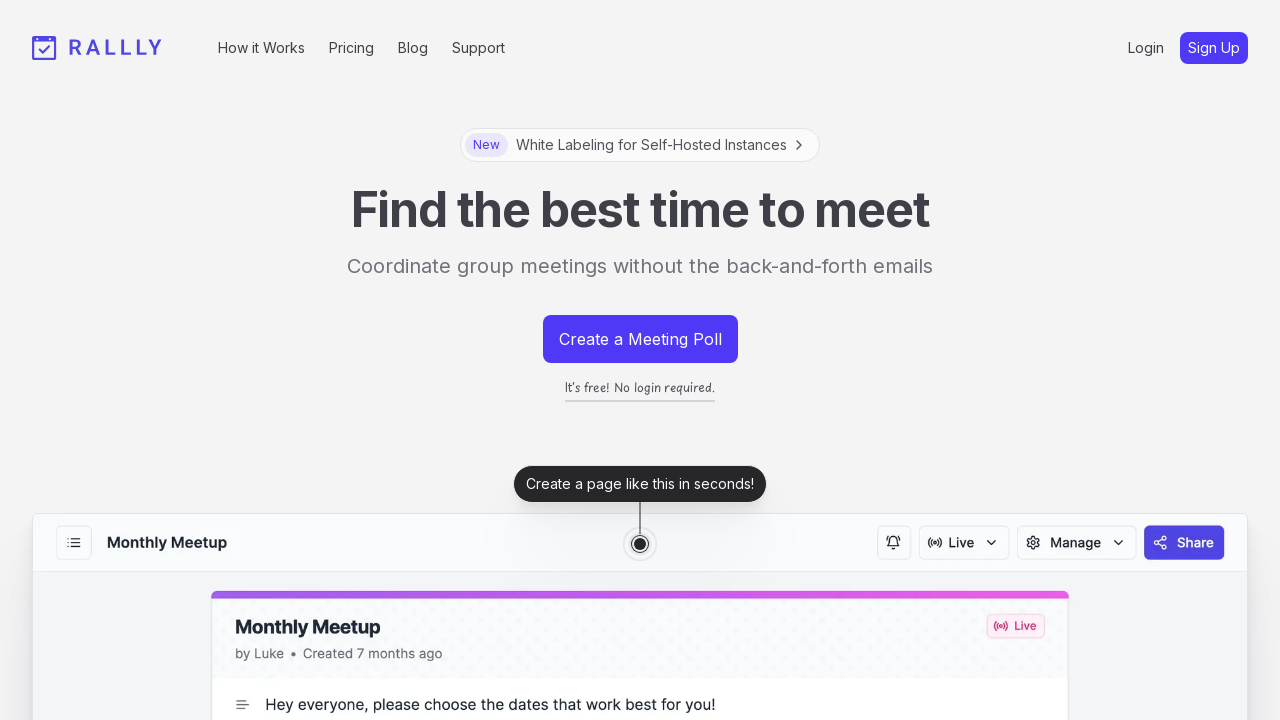

Navigated to Rallly homepage
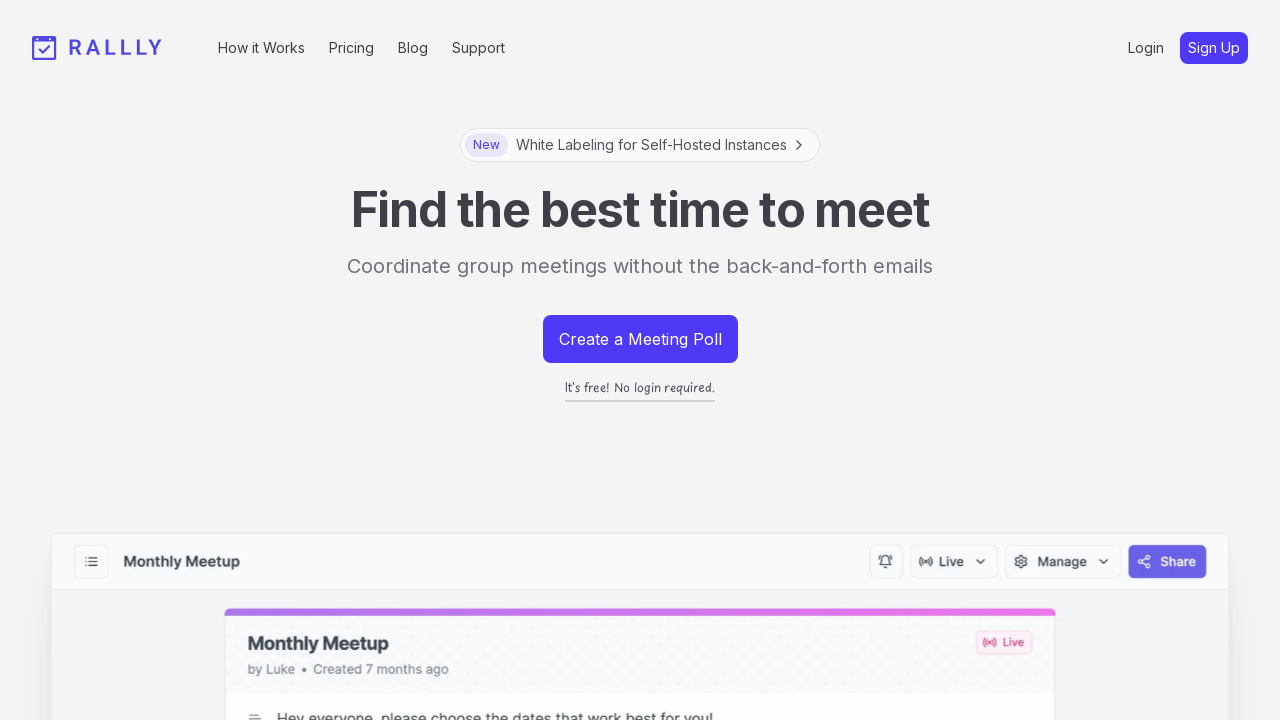

Retrieved page title
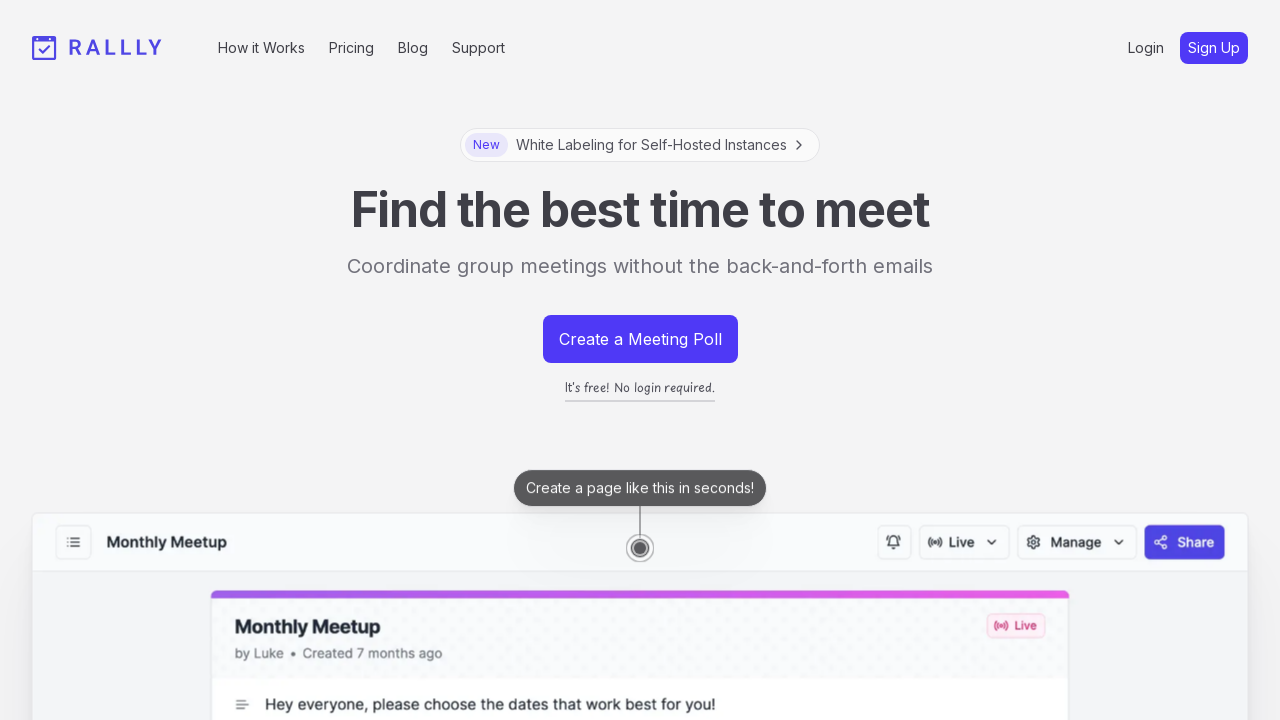

Verified page title contains 'Rallly'
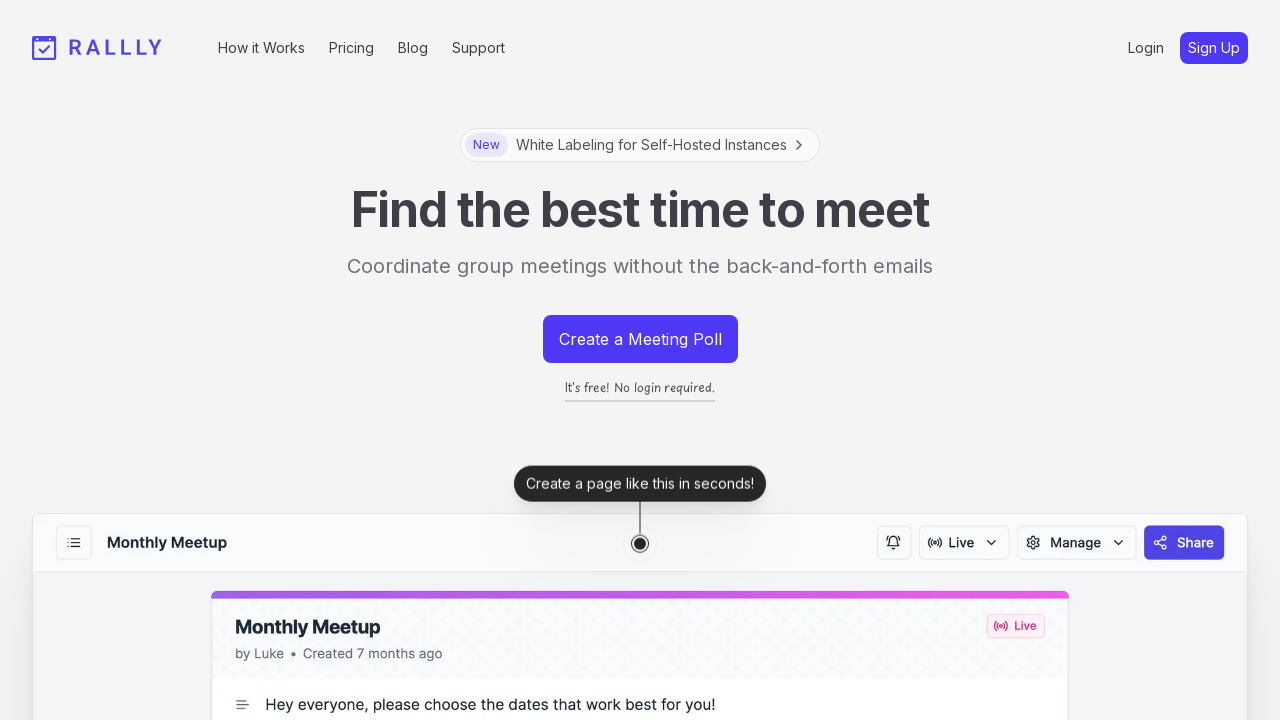

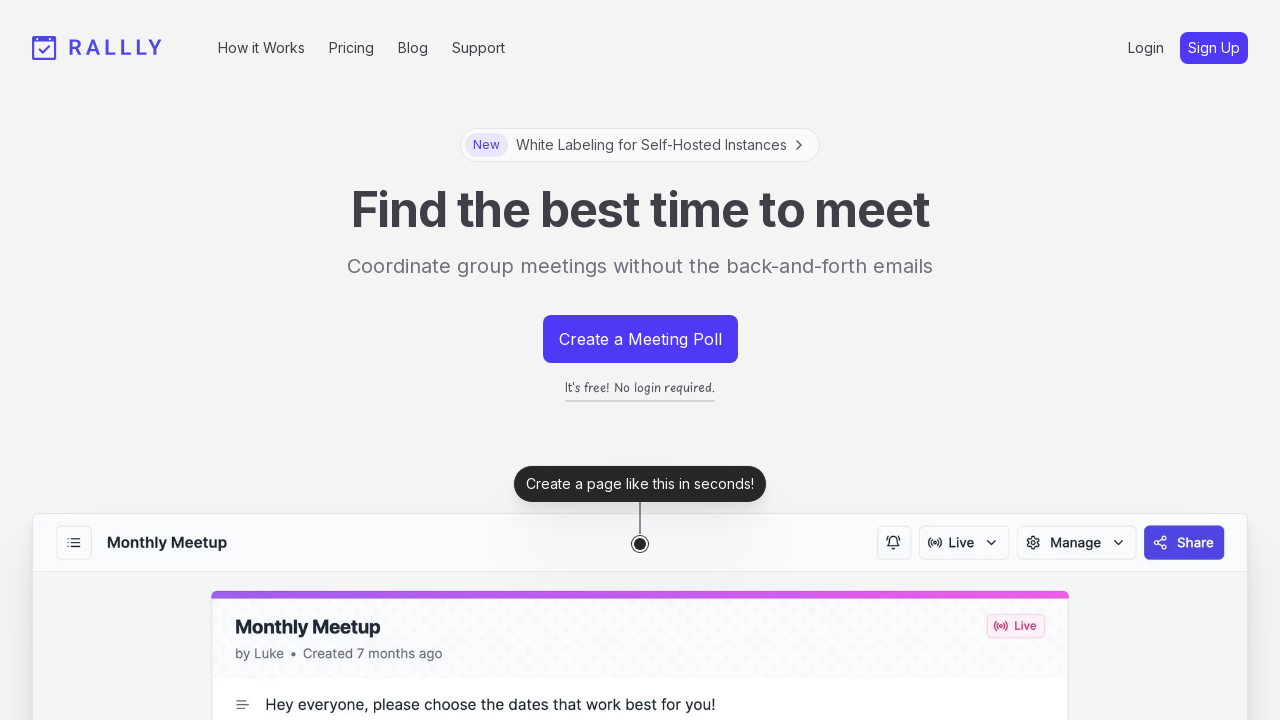